Simple smoke test that navigates to Rapido bike taxi website and verifies it loads successfully.

Starting URL: https://www.rapido.bike/

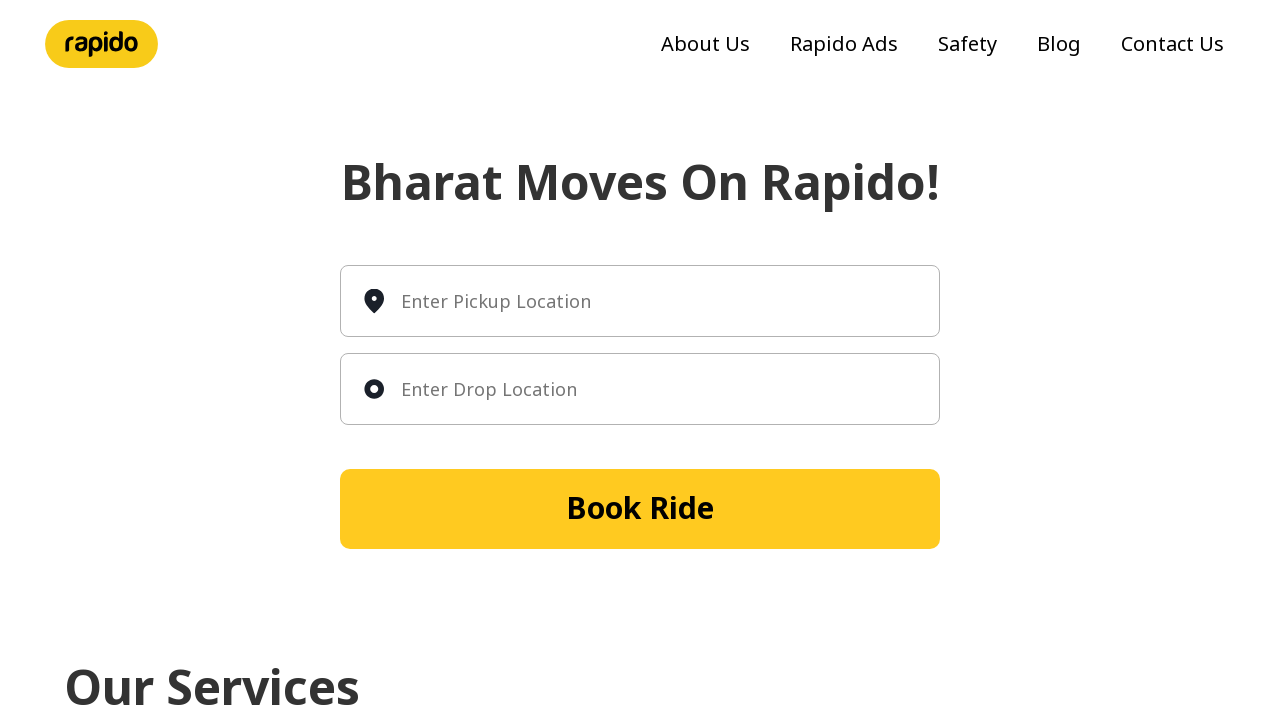

Waited for page to reach domcontentloaded state
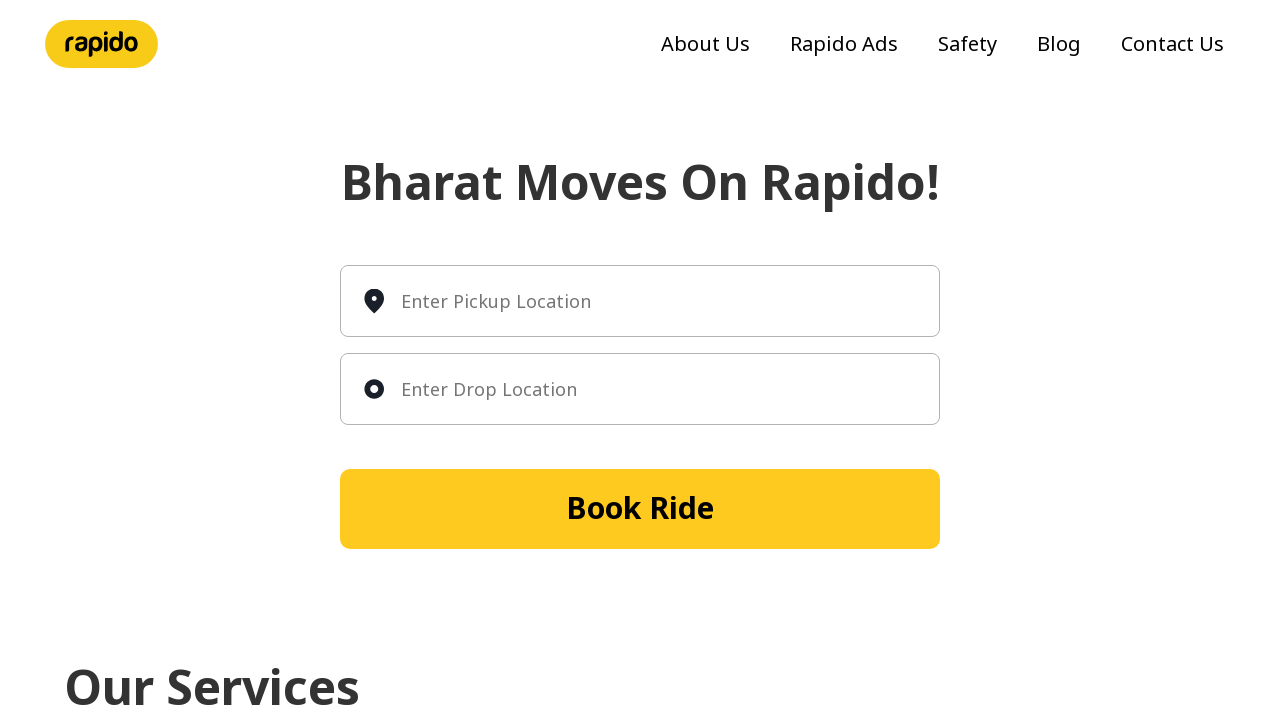

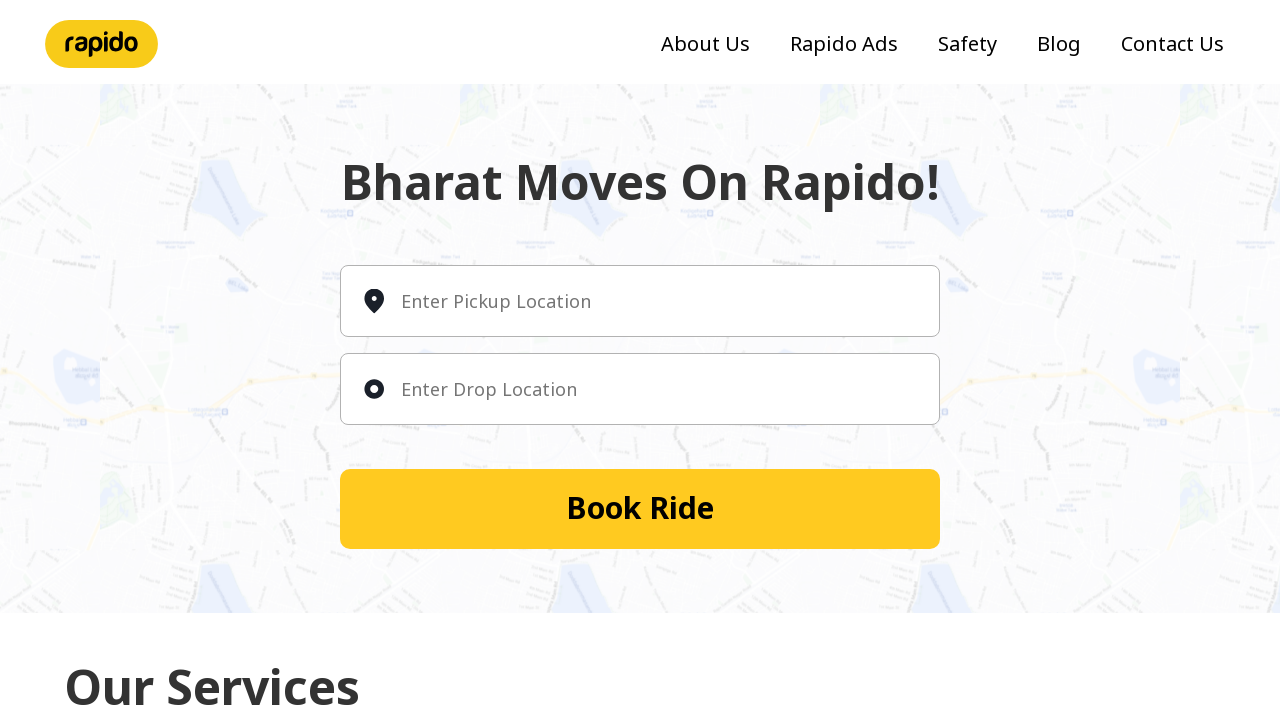